Tests that edits are saved when the input field loses focus (blur event)

Starting URL: https://demo.playwright.dev/todomvc

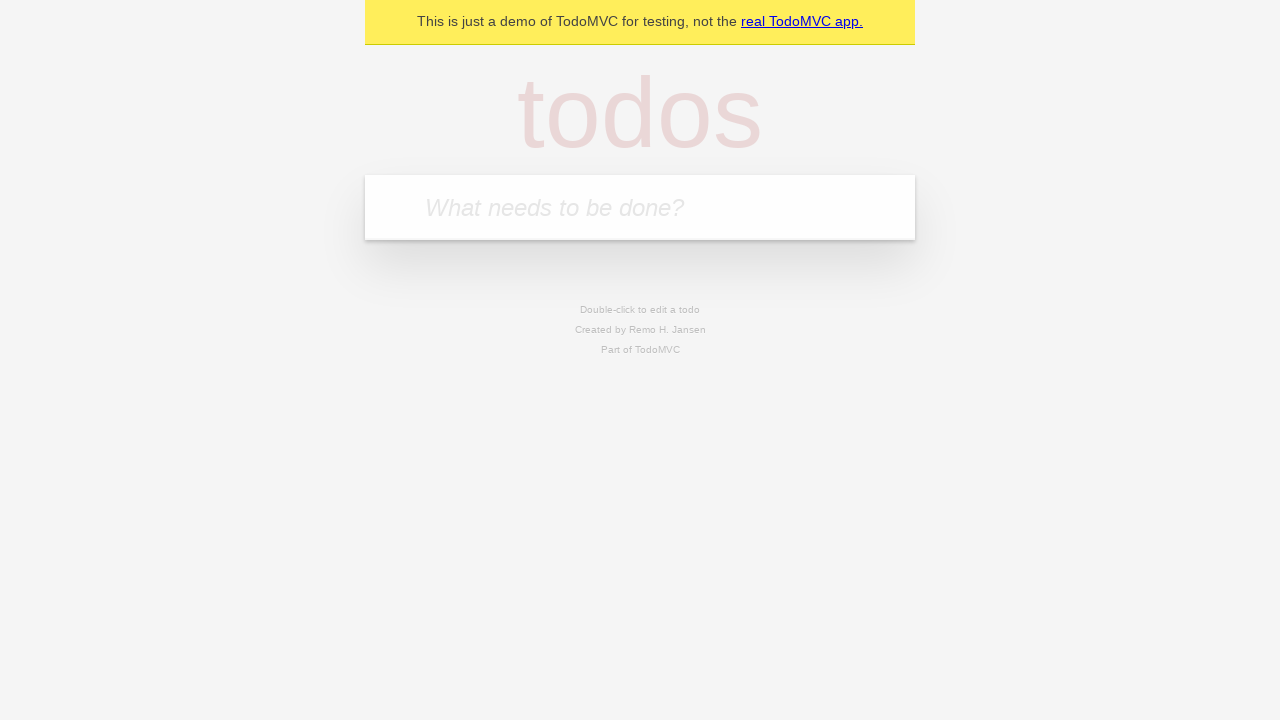

Filled first todo input with 'buy some cheese' on internal:attr=[placeholder="What needs to be done?"i]
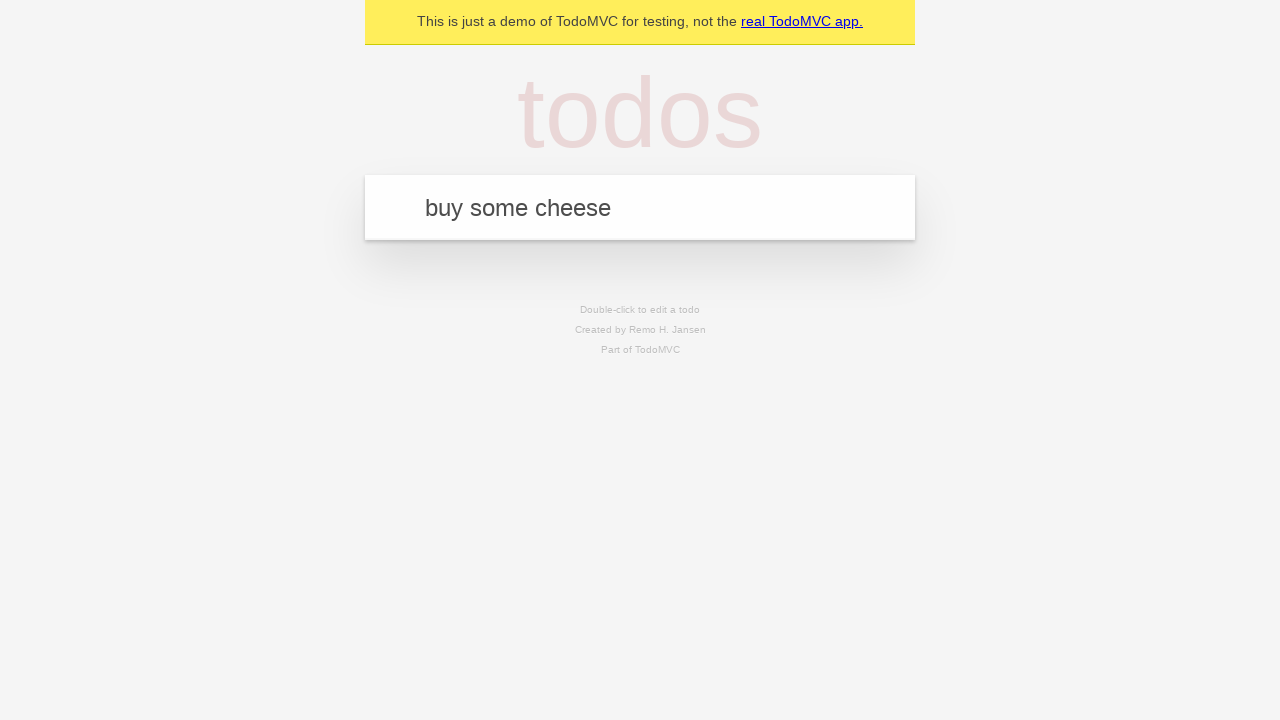

Pressed Enter to add first todo on internal:attr=[placeholder="What needs to be done?"i]
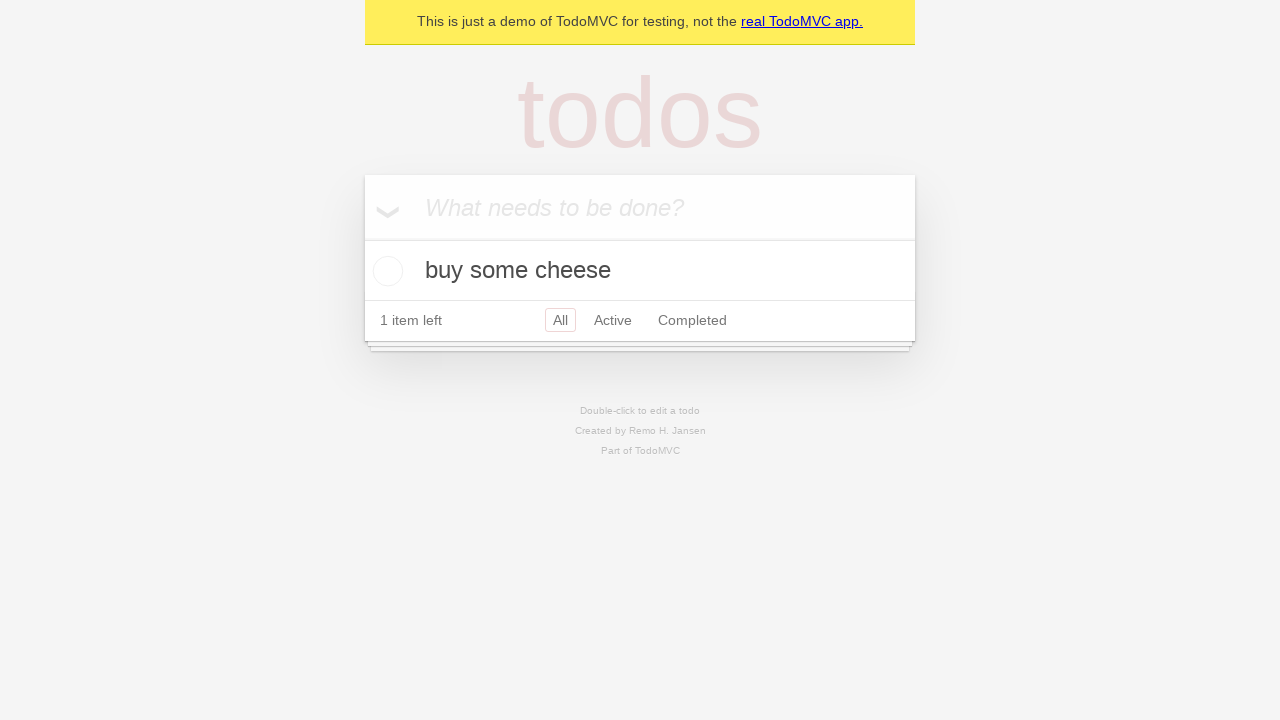

Filled second todo input with 'feed the cat' on internal:attr=[placeholder="What needs to be done?"i]
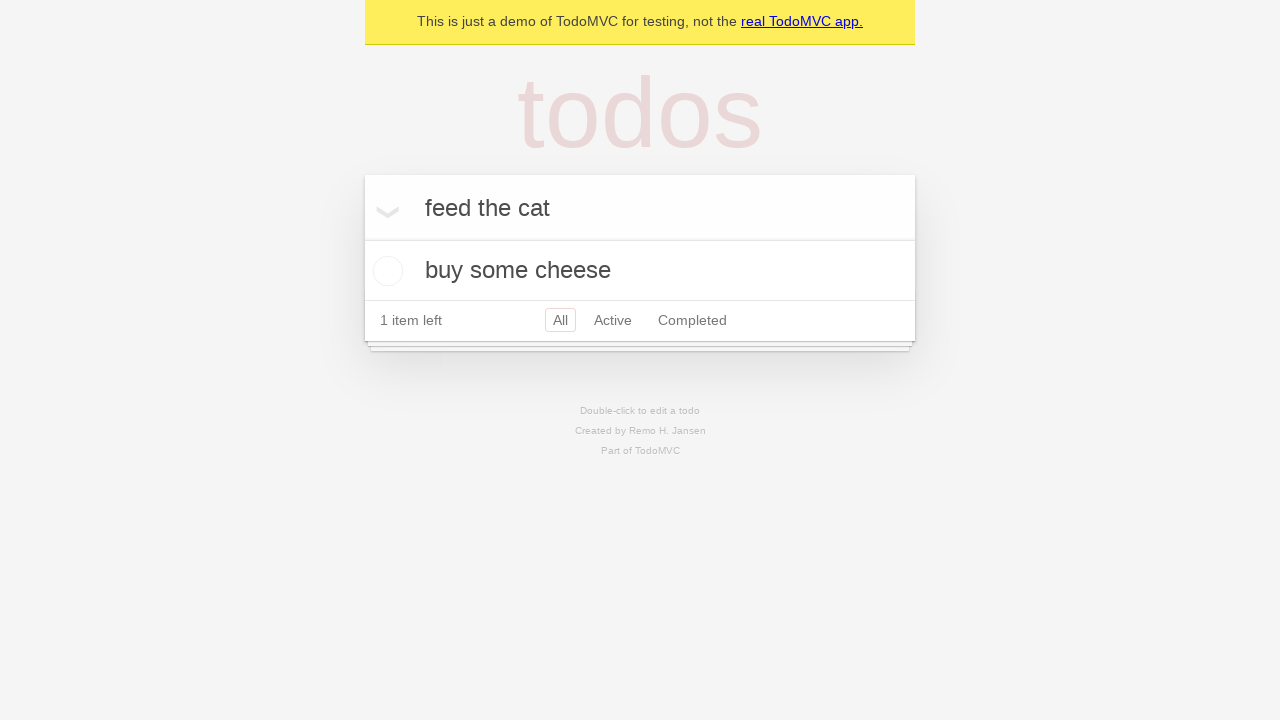

Pressed Enter to add second todo on internal:attr=[placeholder="What needs to be done?"i]
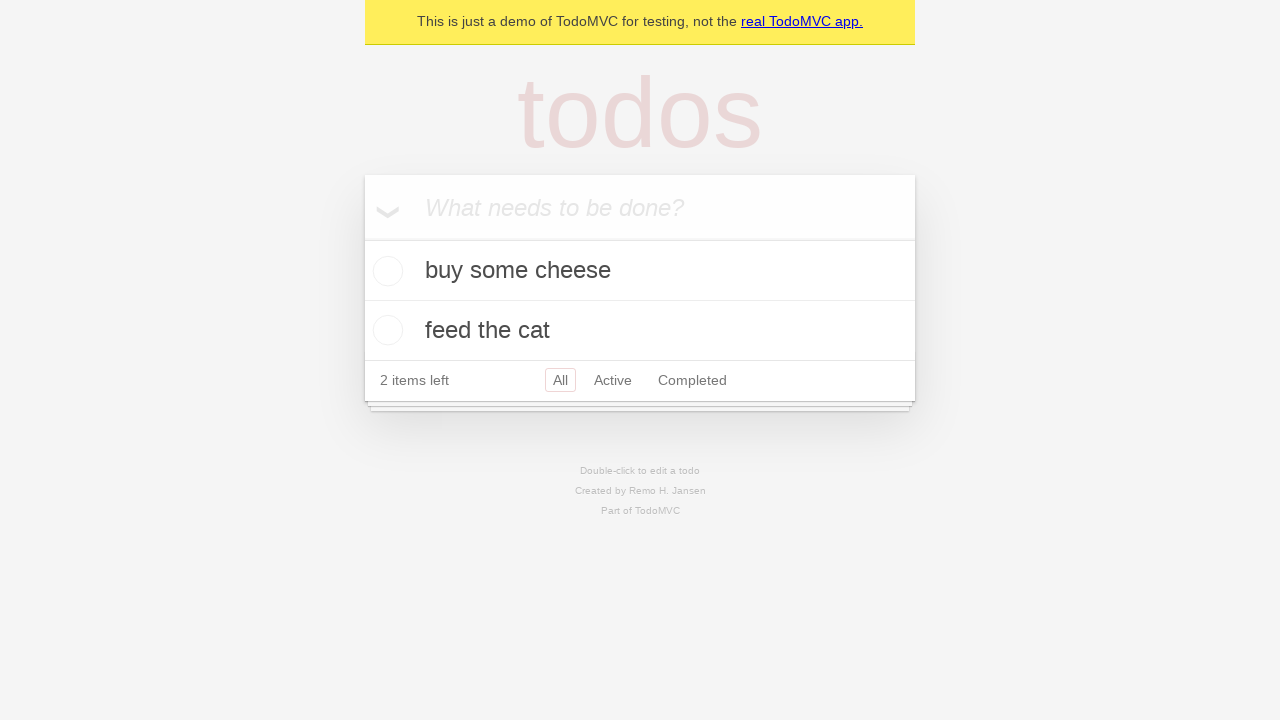

Filled third todo input with 'book a doctors appointment' on internal:attr=[placeholder="What needs to be done?"i]
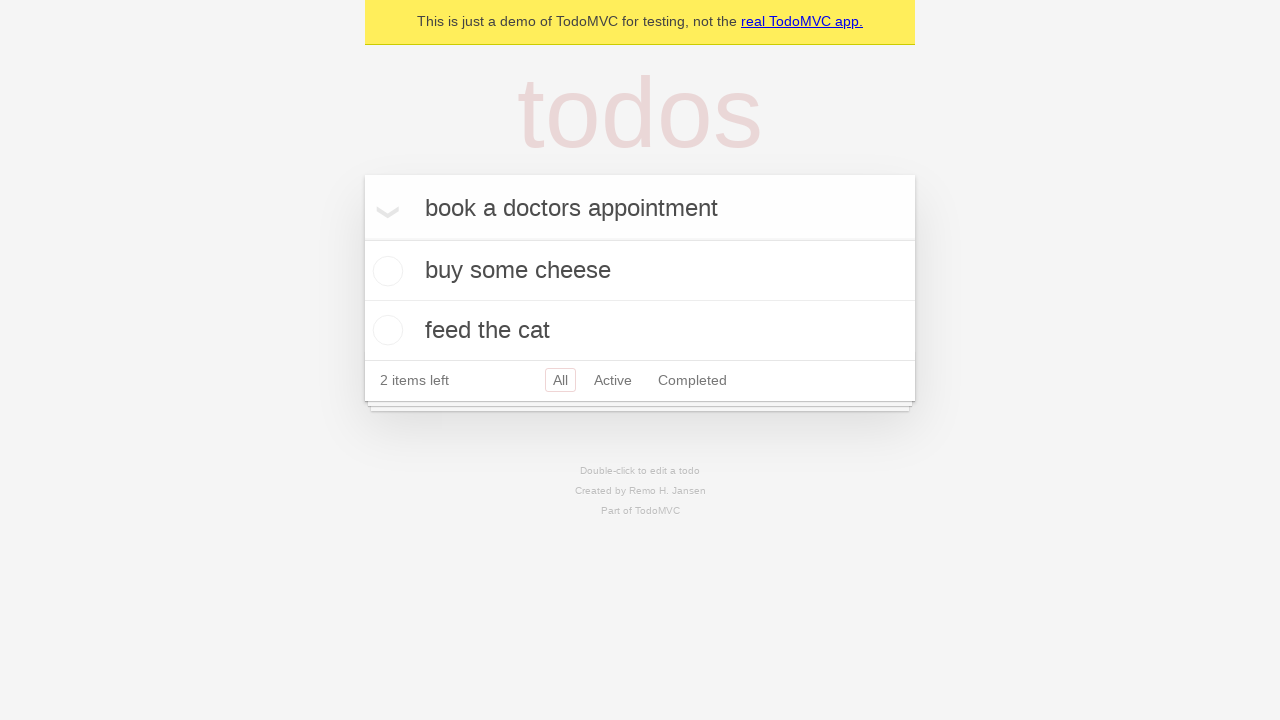

Pressed Enter to add third todo on internal:attr=[placeholder="What needs to be done?"i]
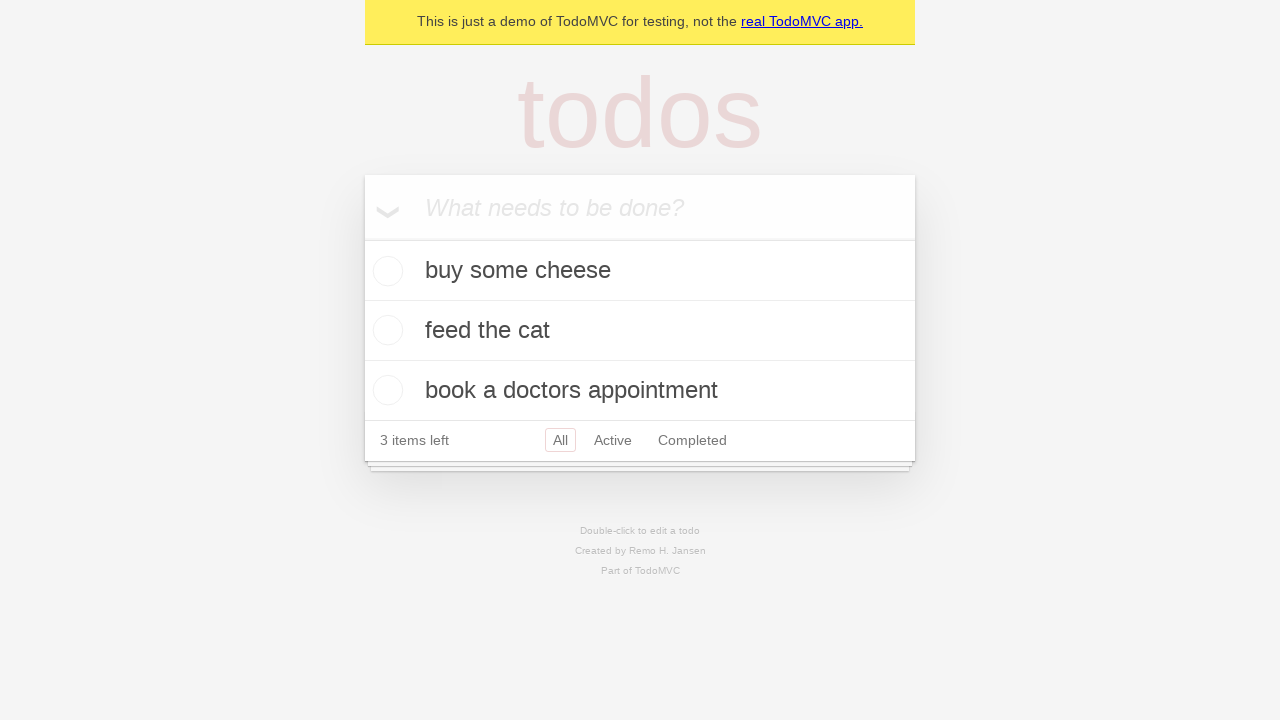

Double-clicked second todo to enter edit mode at (640, 331) on internal:testid=[data-testid="todo-item"s] >> nth=1
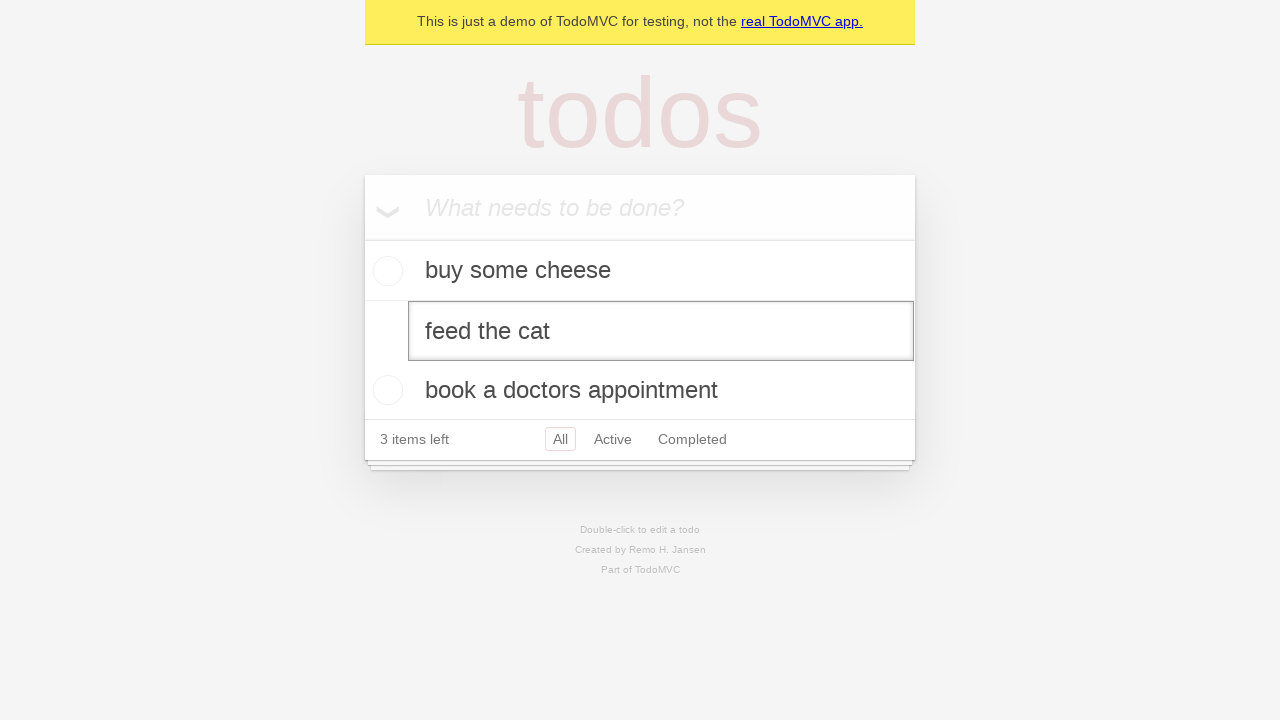

Filled edit textbox with 'buy some sausages' on internal:testid=[data-testid="todo-item"s] >> nth=1 >> internal:role=textbox[nam
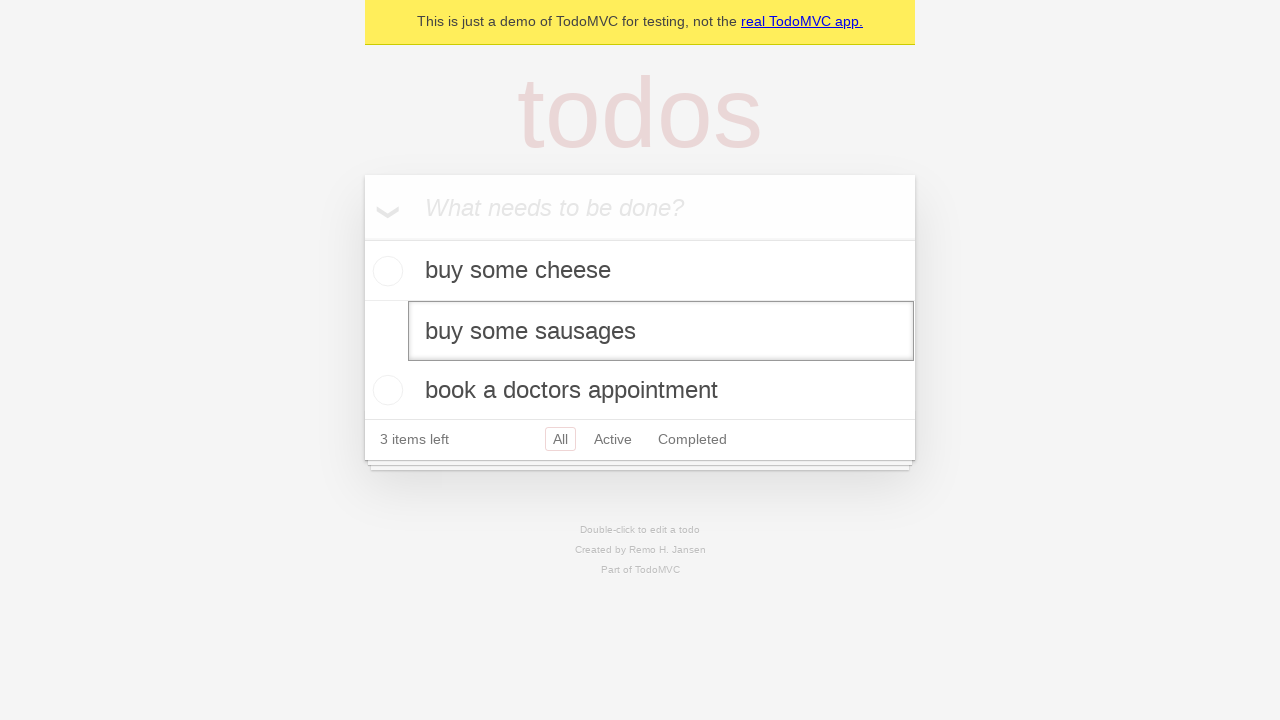

Triggered blur event on edit textbox to save changes
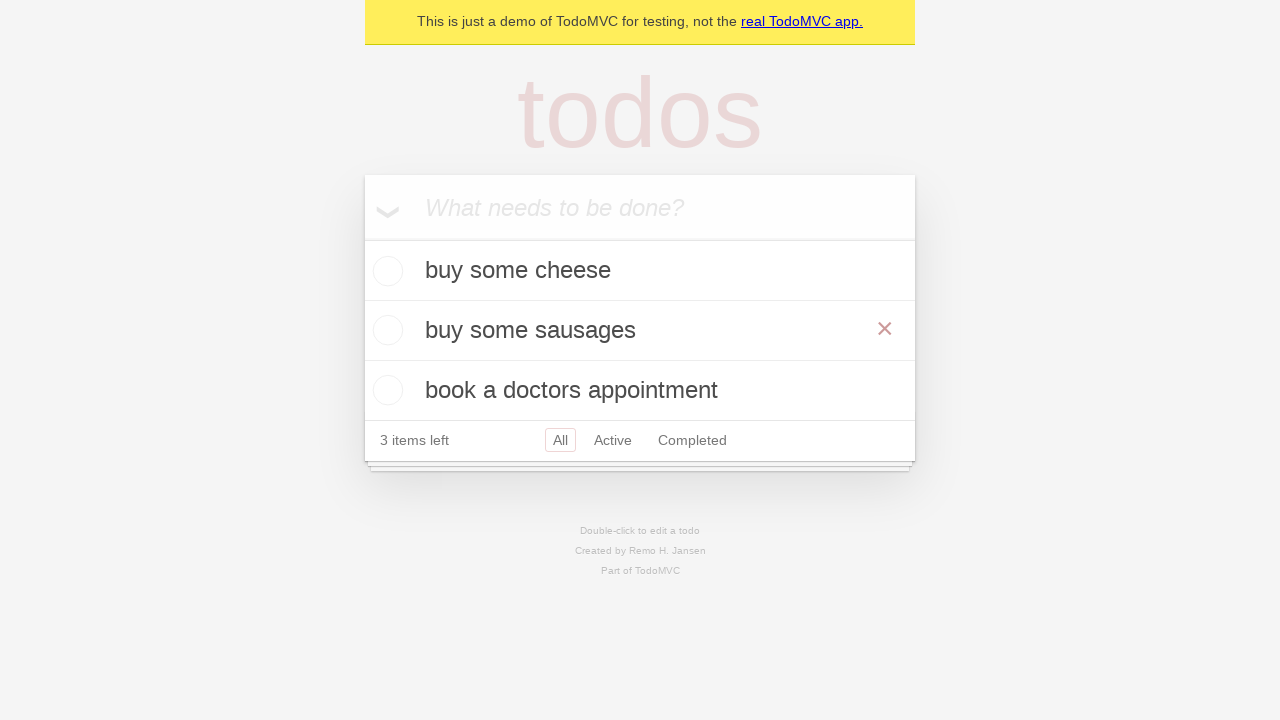

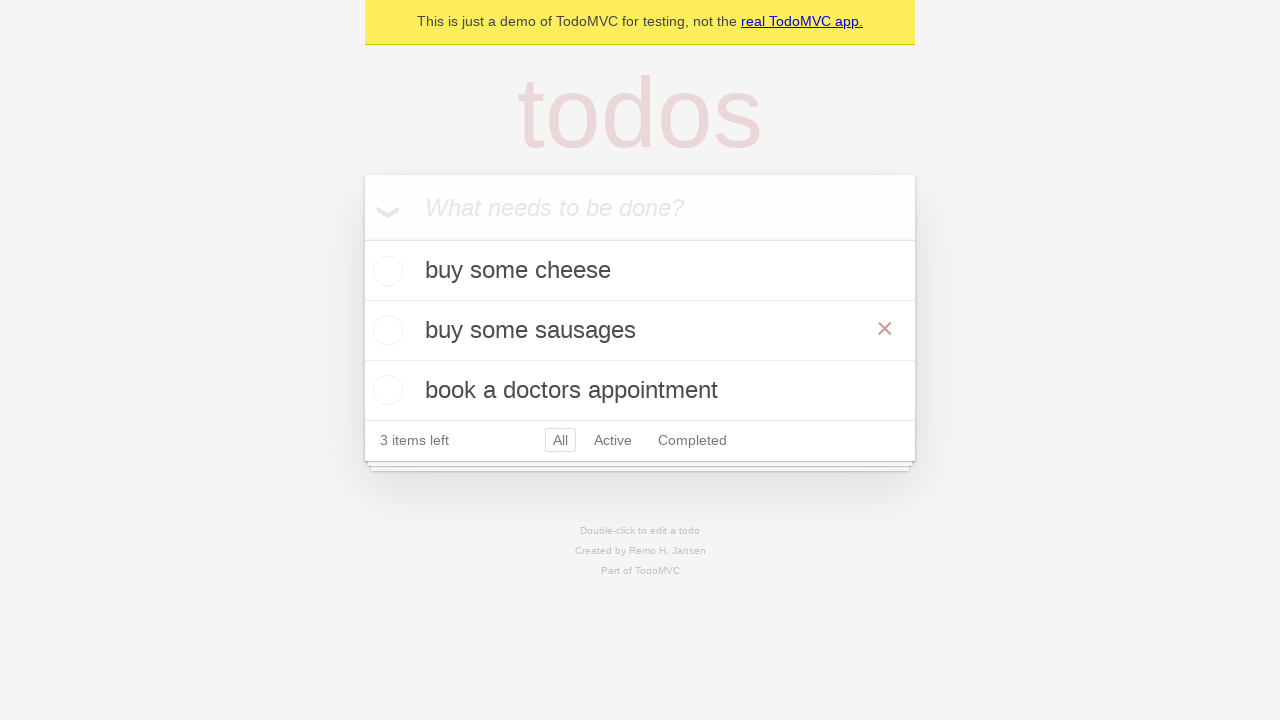